Tests scrolling functionality on a page with a fixed table header, scrolls within the table to sum values in the fourth column, and verifies the sum matches the displayed total

Starting URL: https://rahulshettyacademy.com/AutomationPractice/

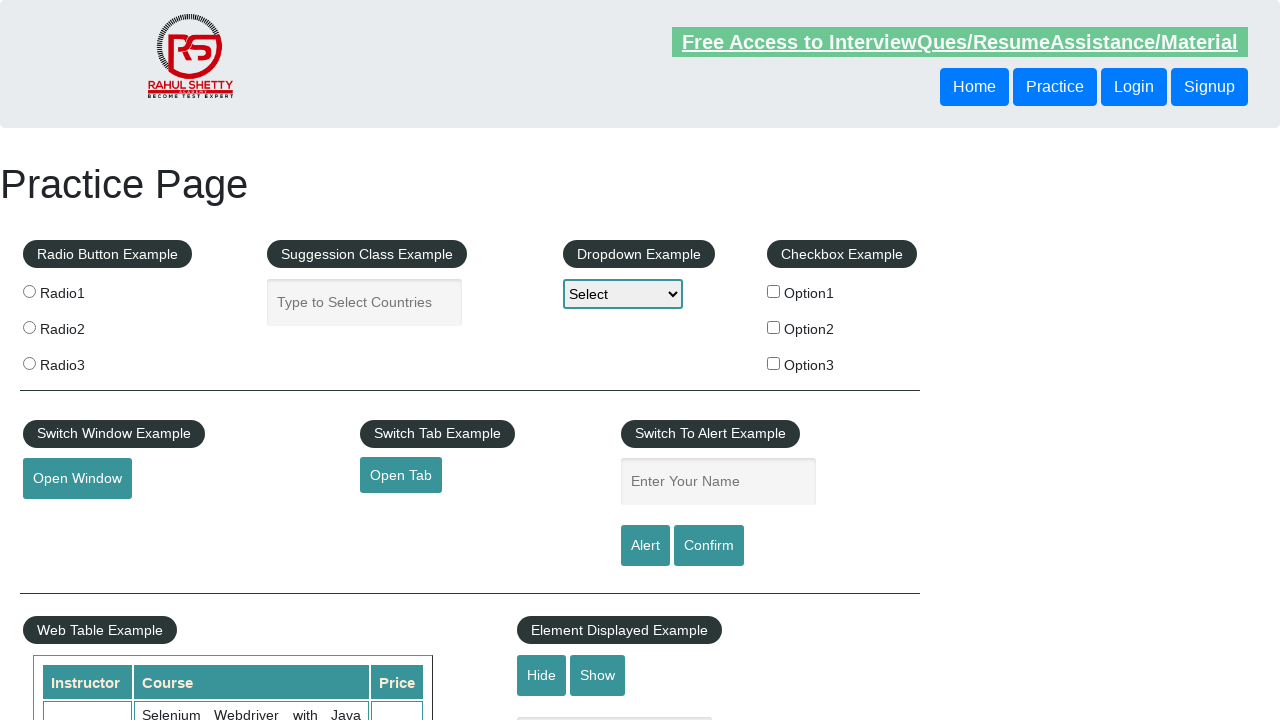

Scrolled down the window by 550 pixels
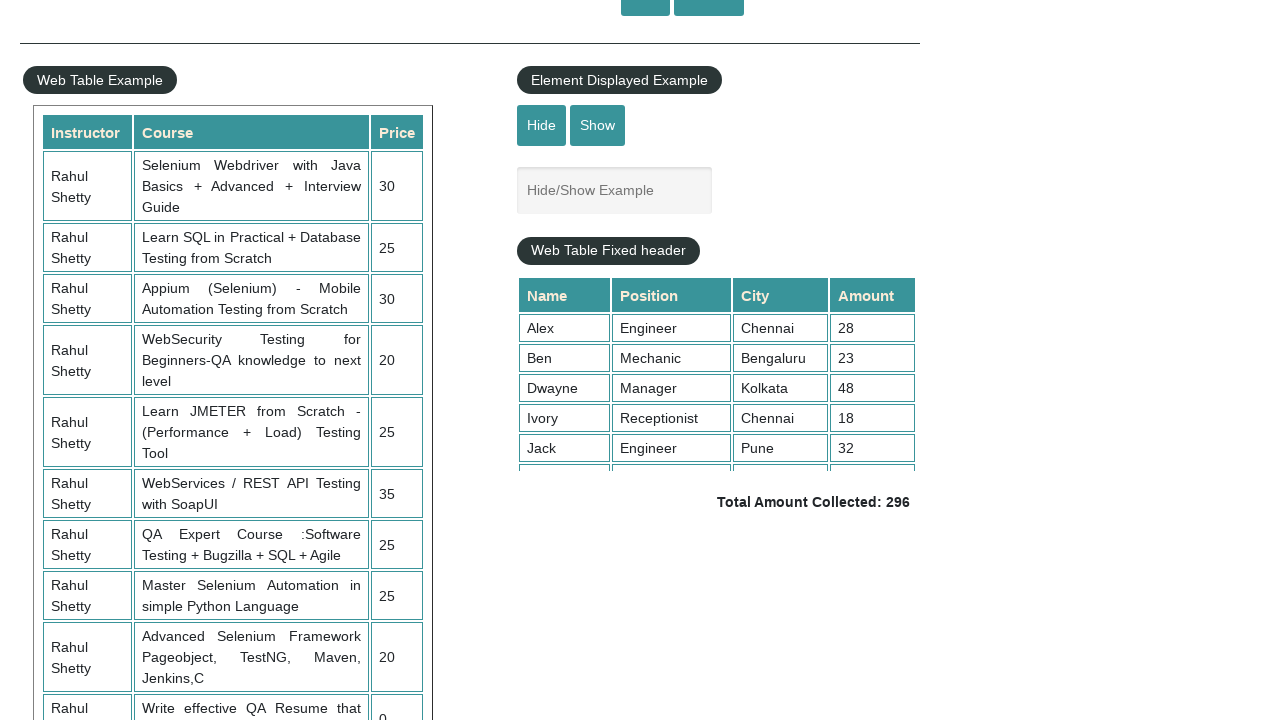

Waited for scroll to complete (3 seconds)
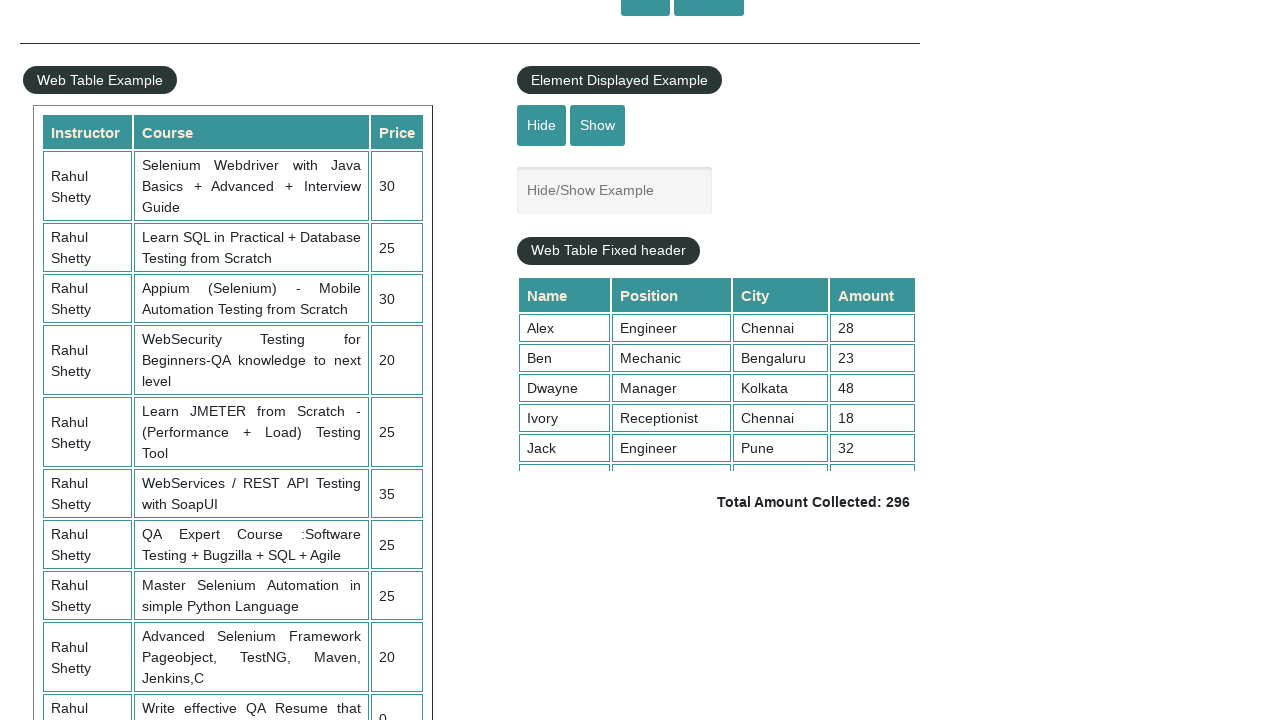

Scrolled within the fixed-header table to position 5000
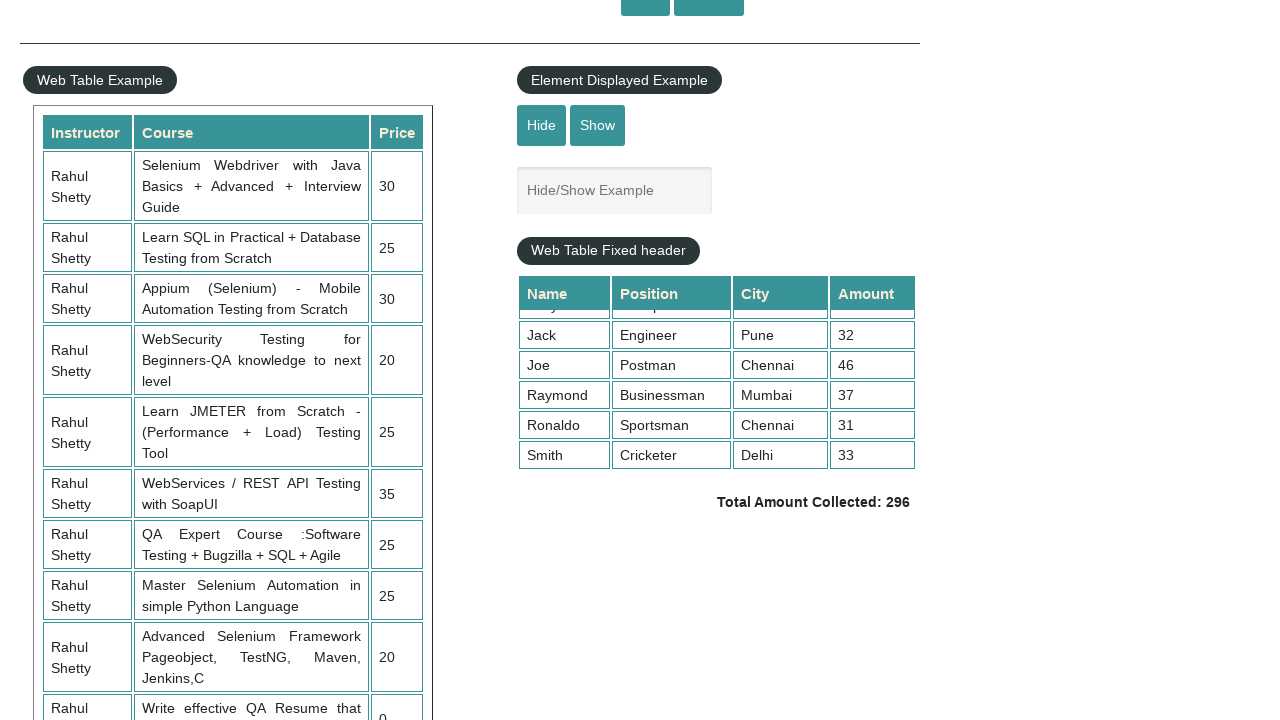

Retrieved all values from the 4th column of the table (9 values)
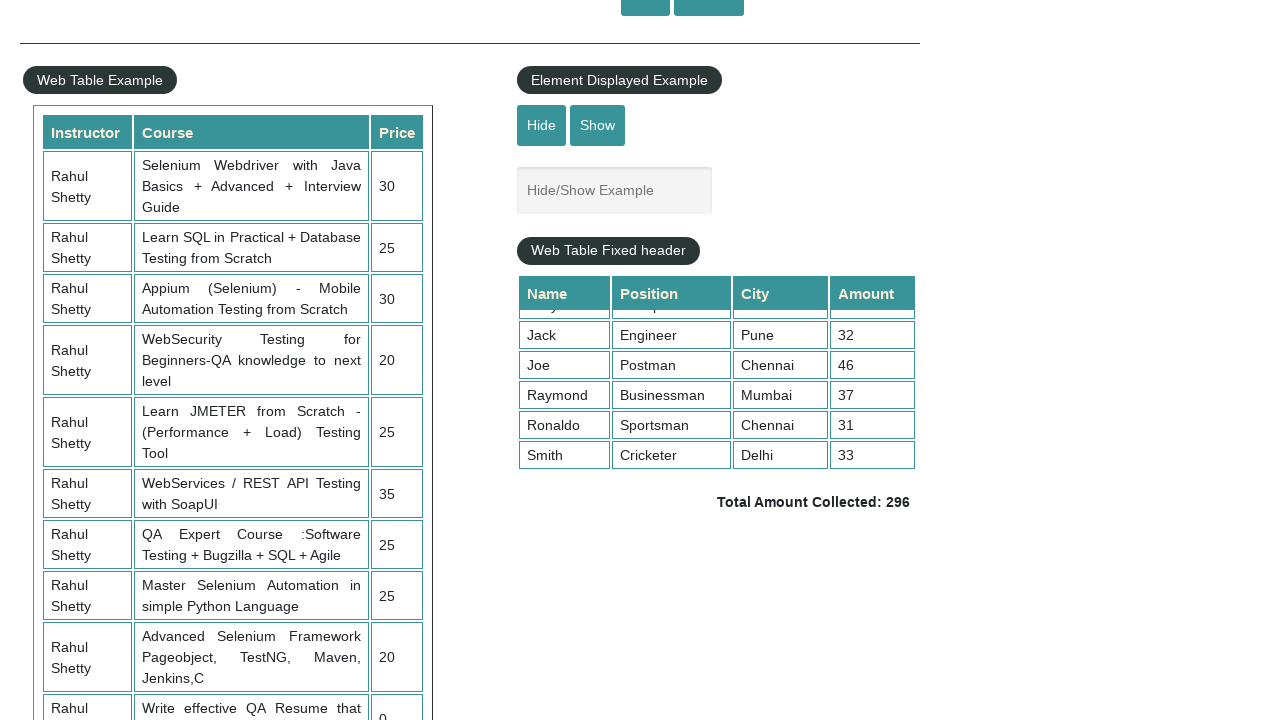

Calculated sum of all 4th column values: 296
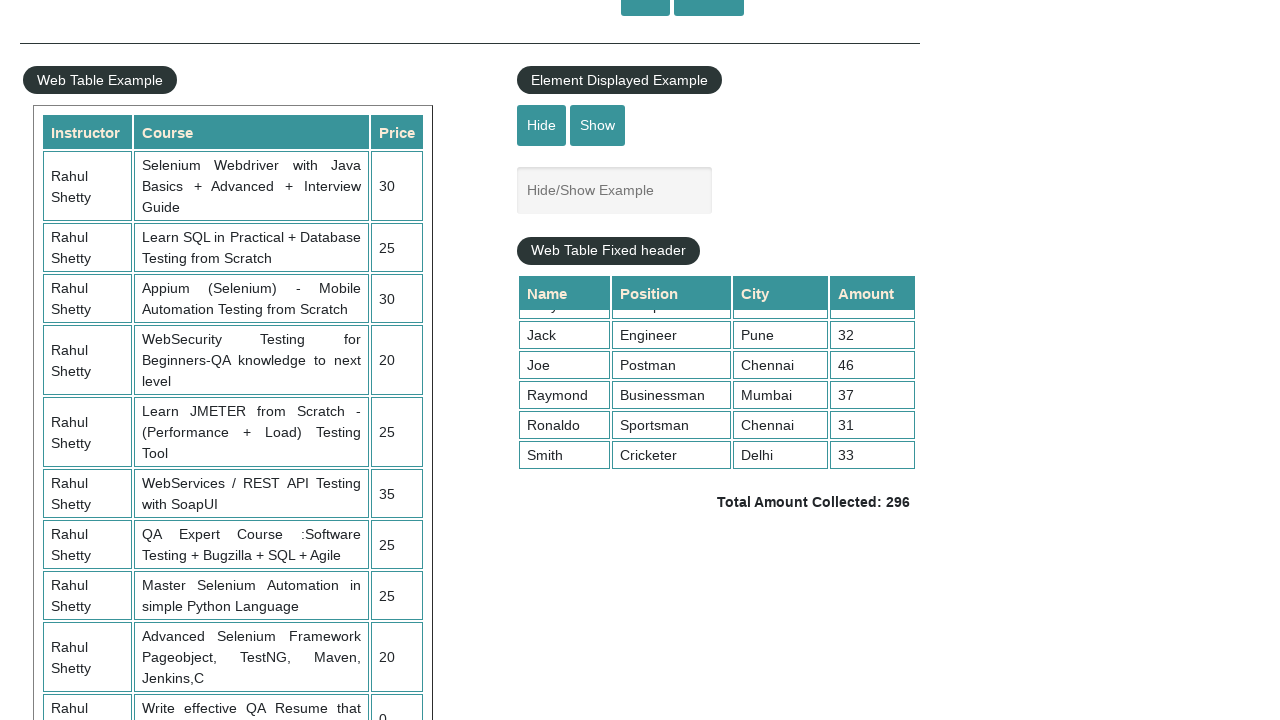

Retrieved displayed total amount text:  Total Amount Collected: 296 
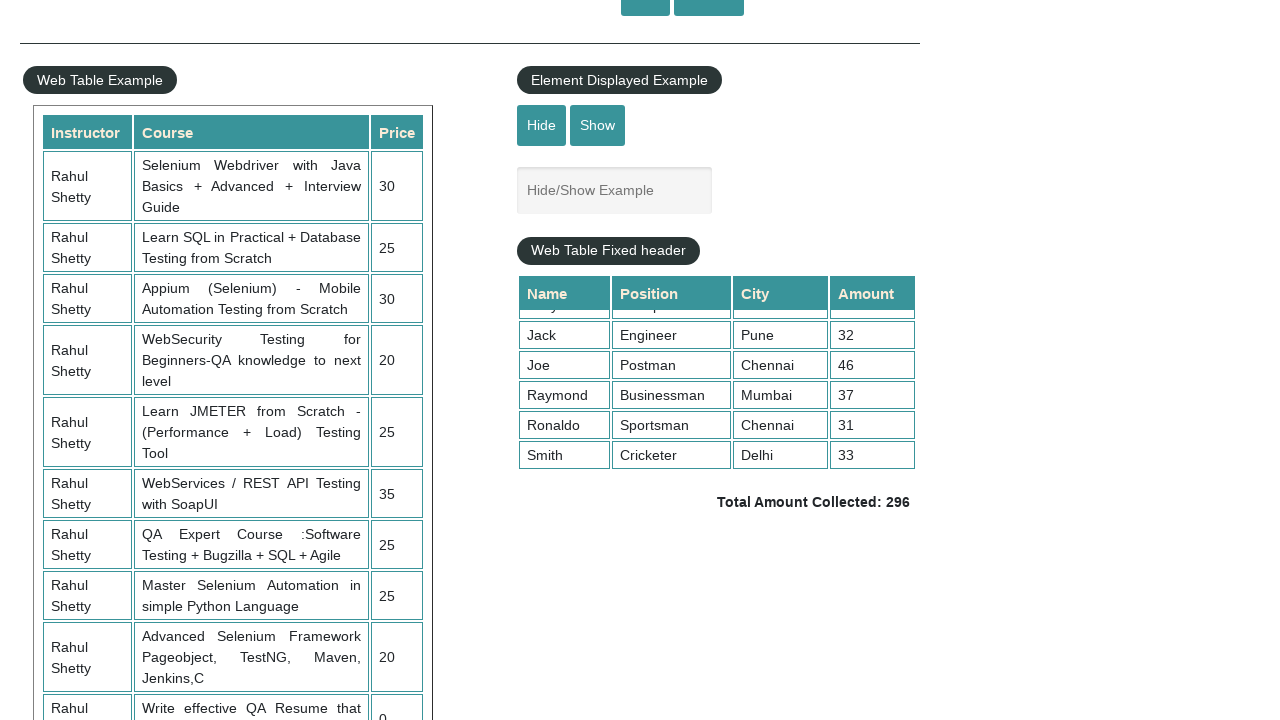

Parsed total amount value: 296
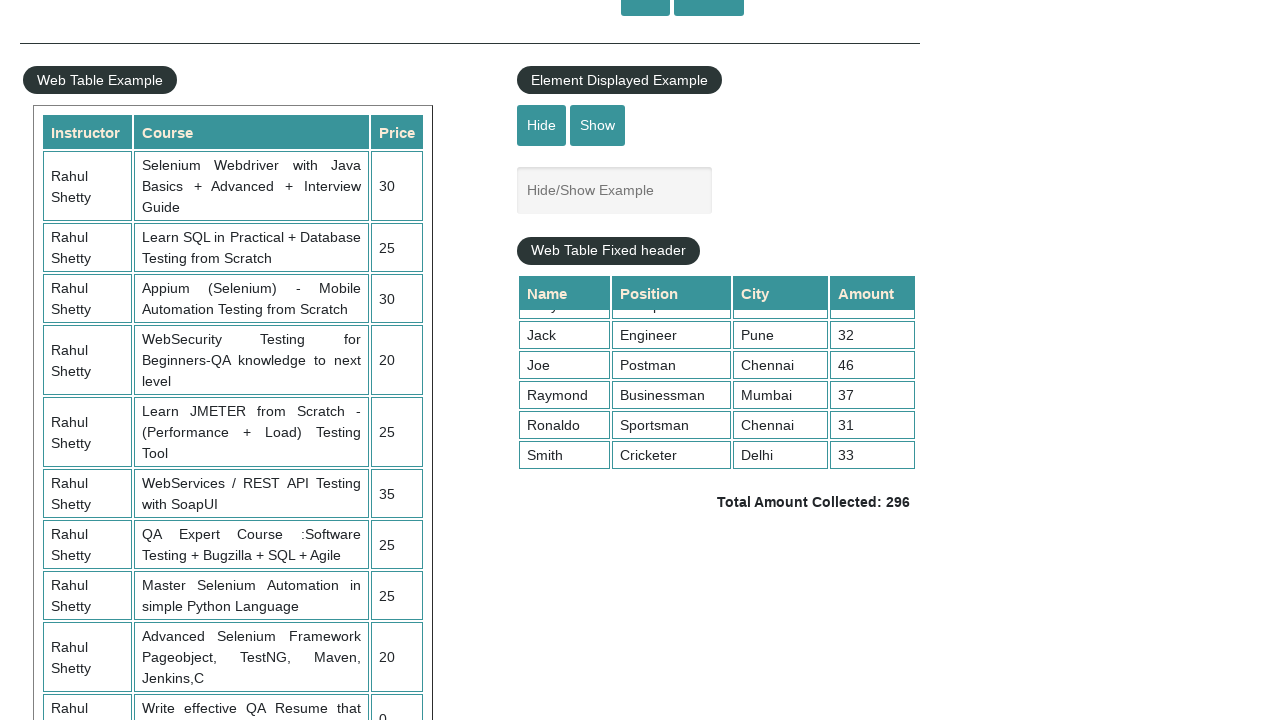

Verified calculated sum (296) matches displayed total (296) - Test Passed
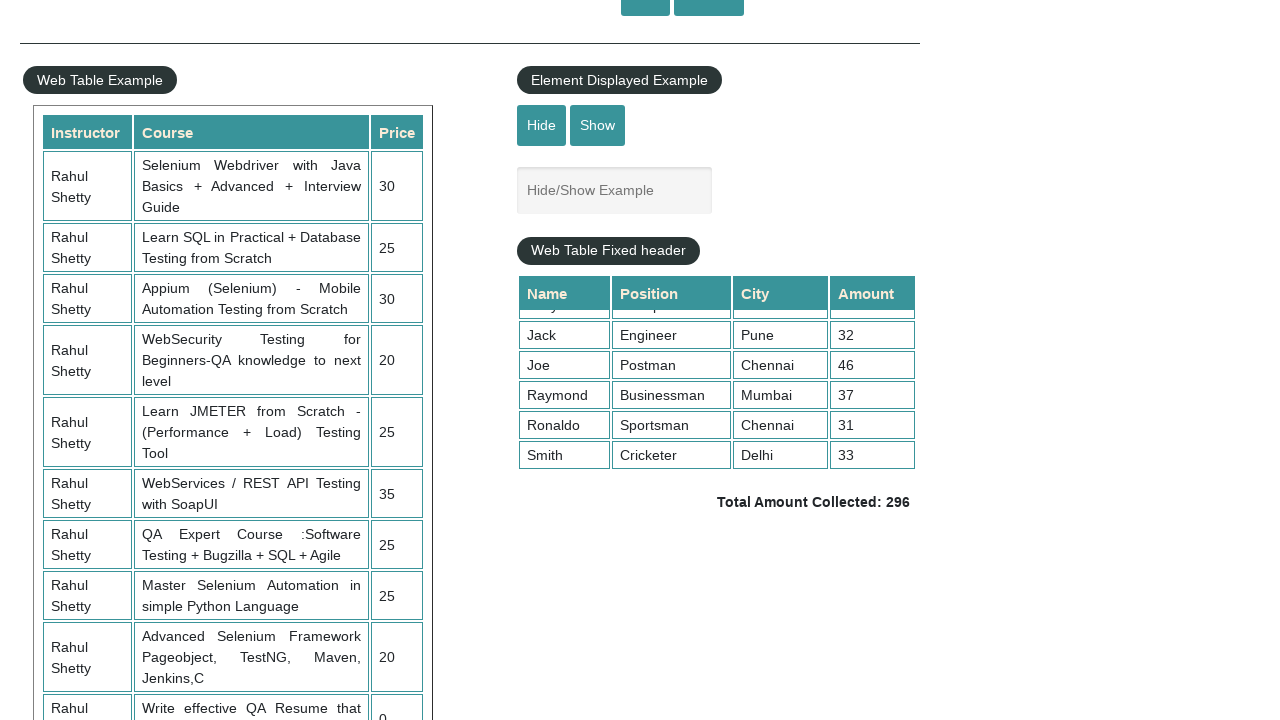

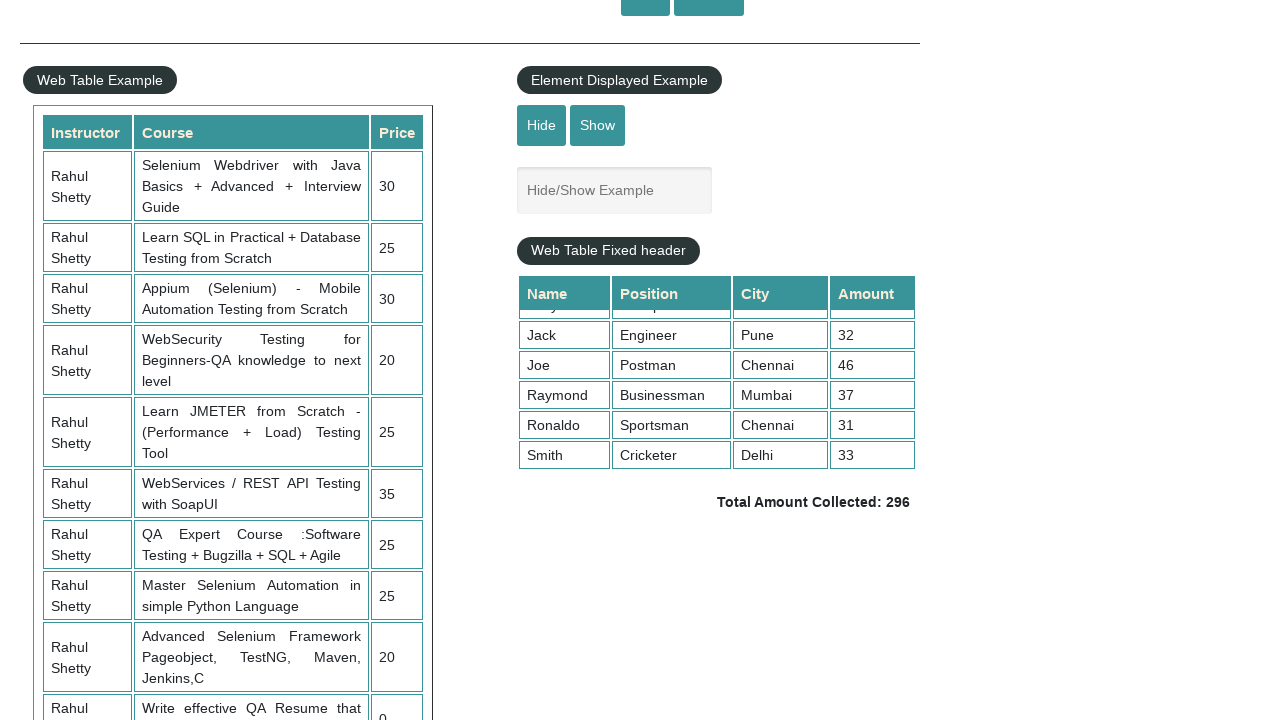